Tests calculator multiplication functionality by clicking buttons to perform 3 * 4 and verifying the result

Starting URL: https://seleniumbase.io/apps/calculator

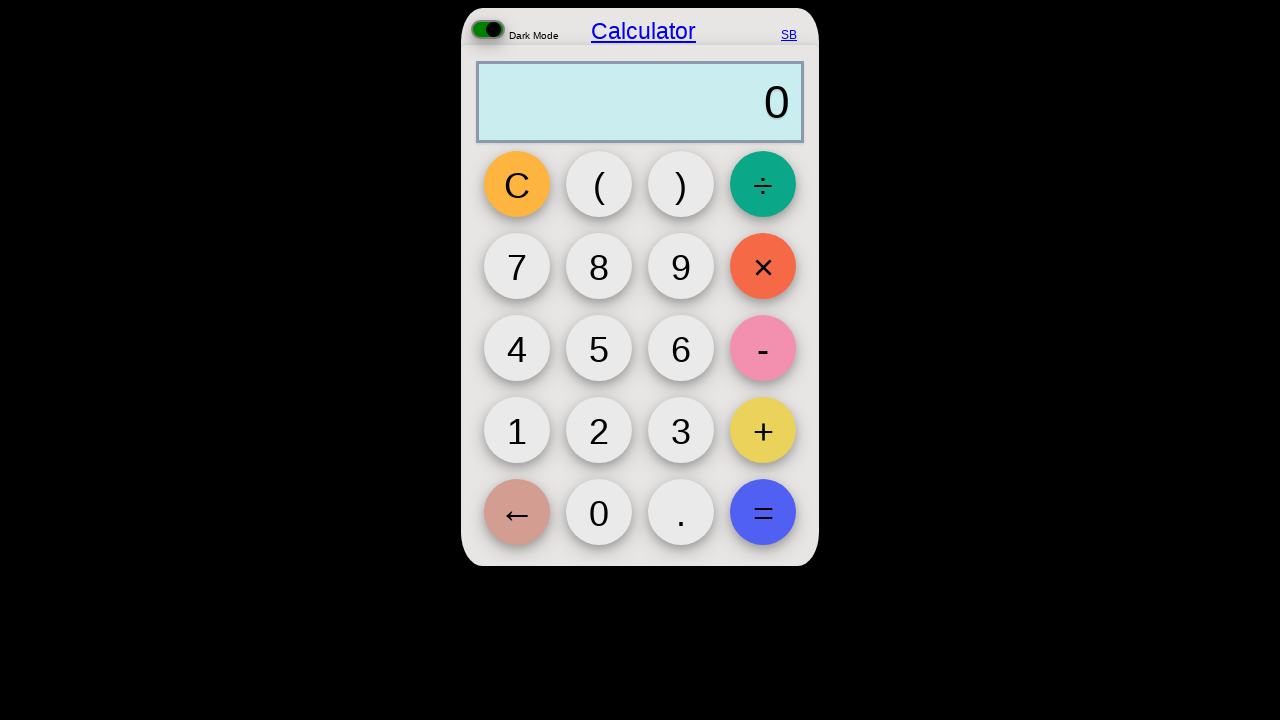

Clicked button '3' at (681, 430) on button:has-text('3')
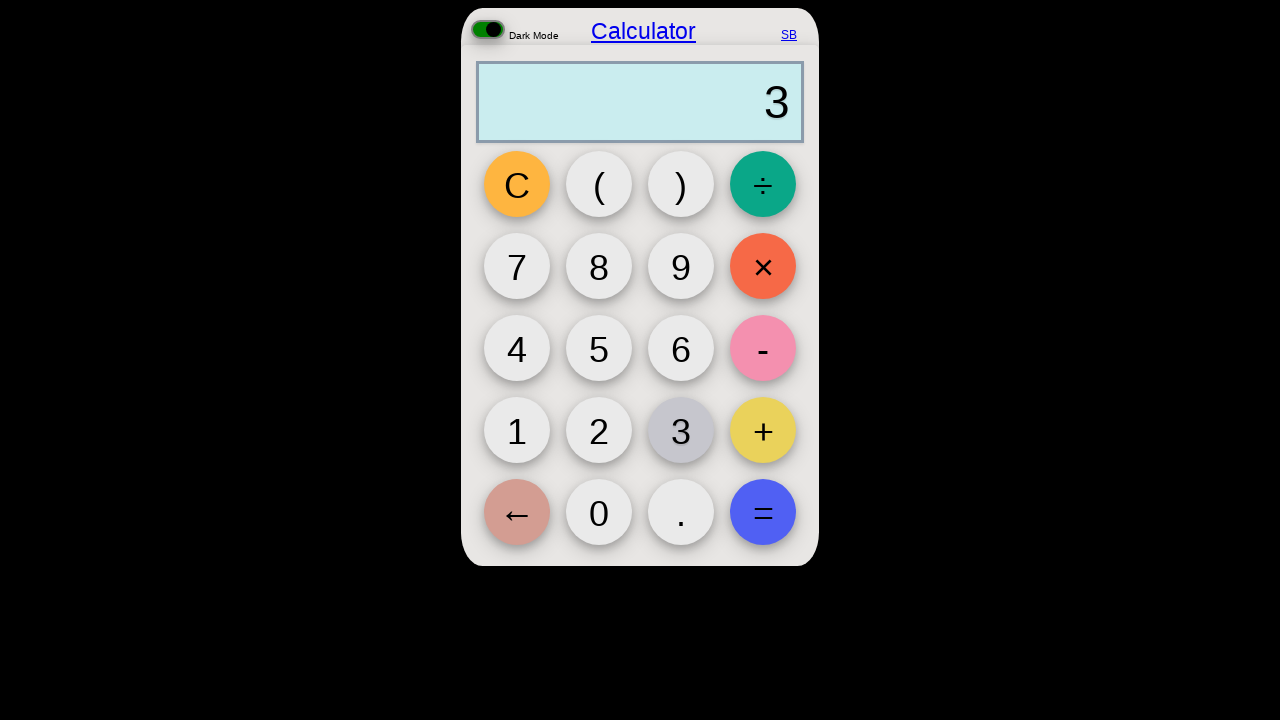

Clicked multiplication button '×' at (763, 266) on button:has-text('×')
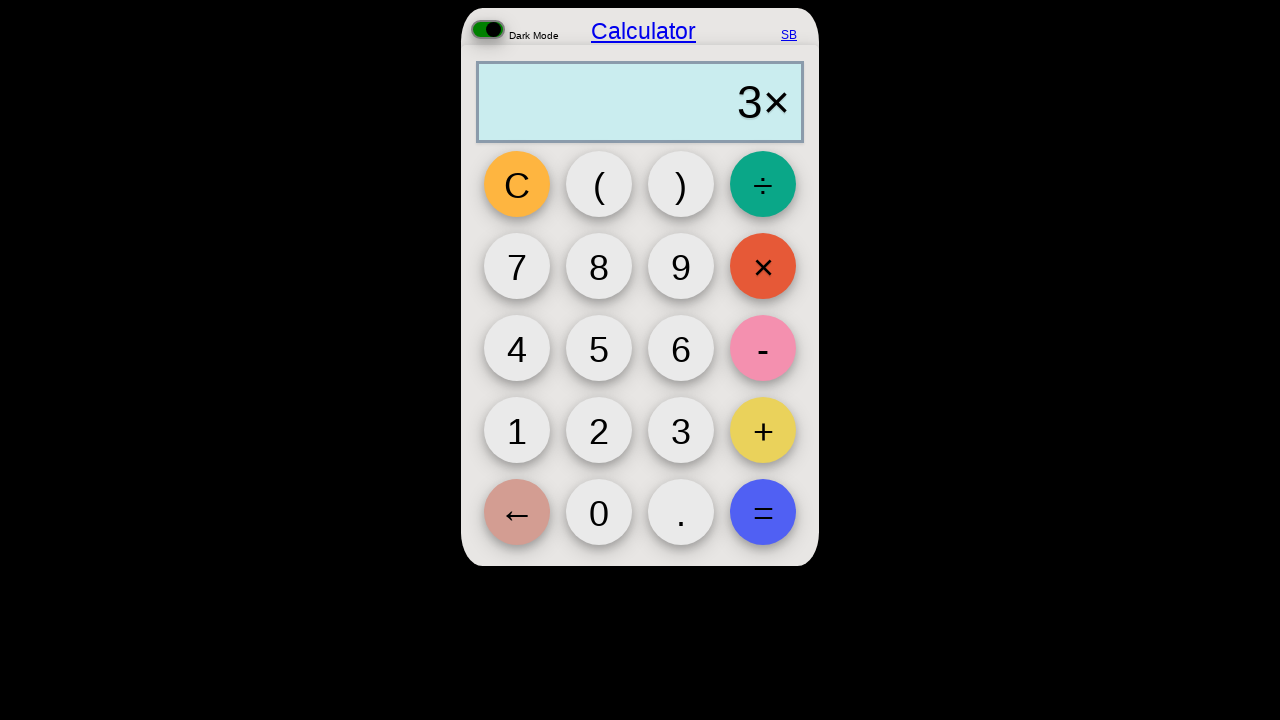

Clicked button '4' at (517, 348) on button:has-text('4')
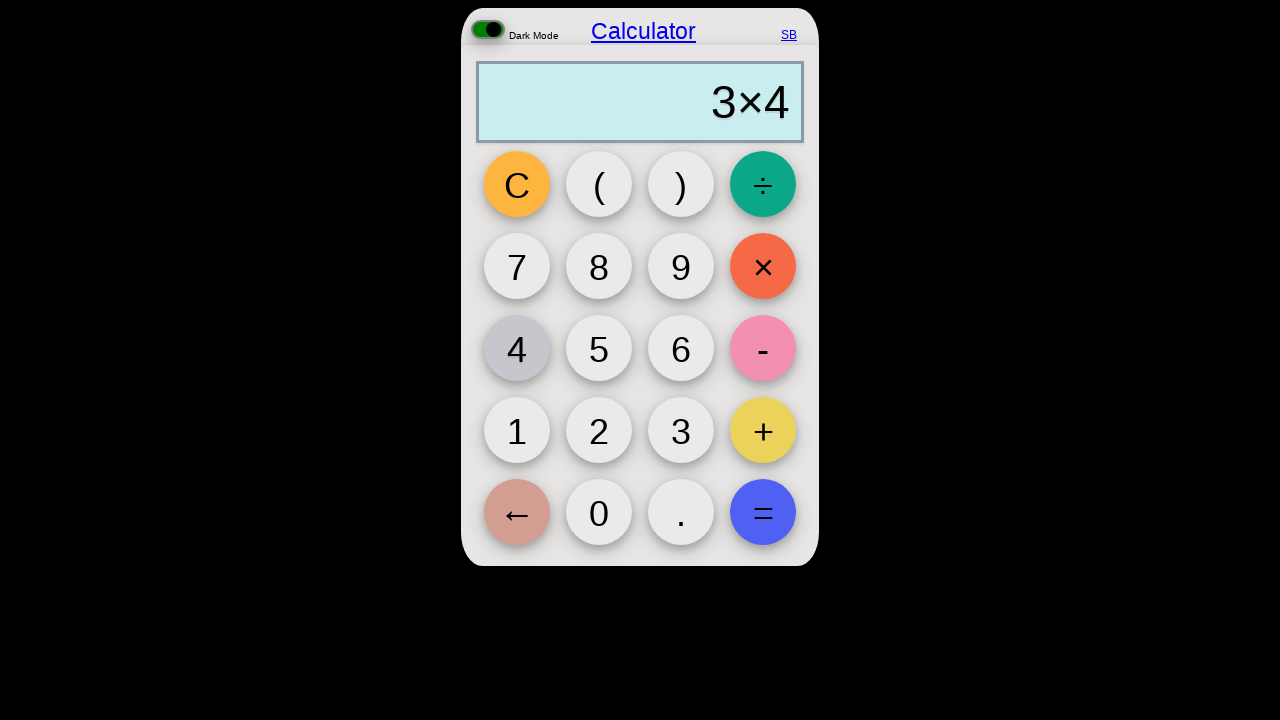

Clicked equals button '=' at (763, 512) on button:has-text('=')
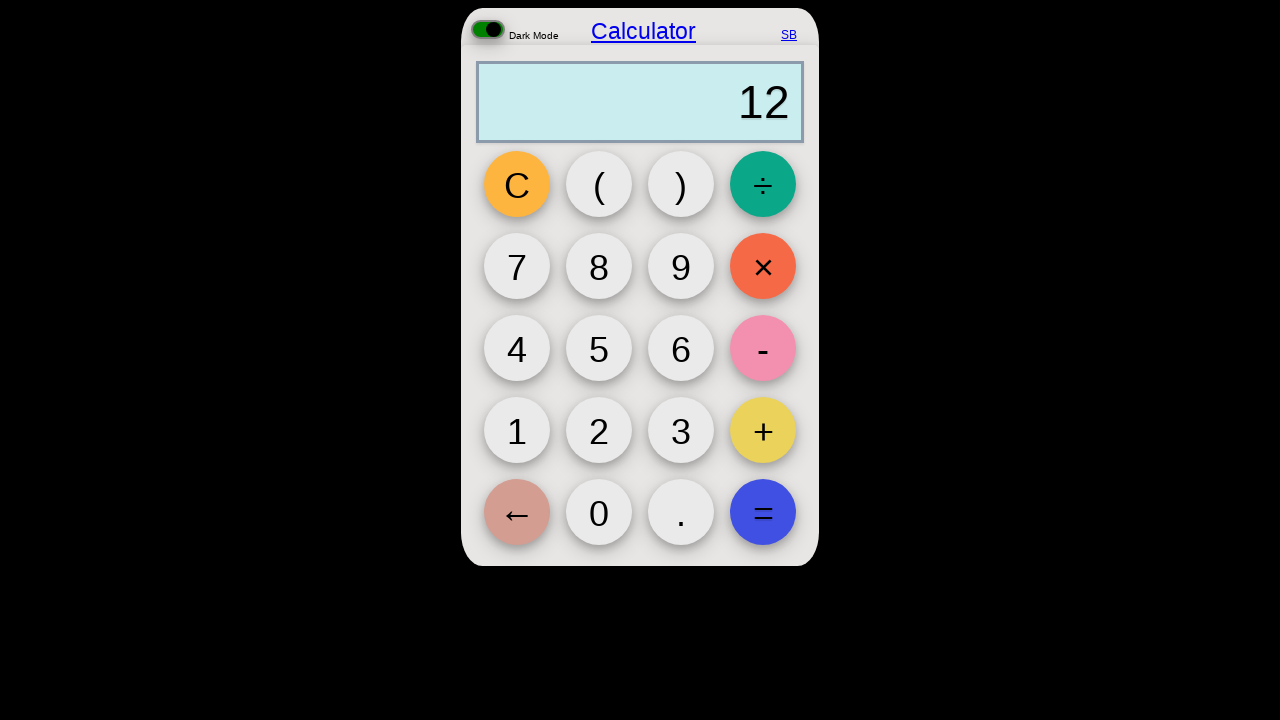

Calculator output element loaded, result should be 12 (3 * 4)
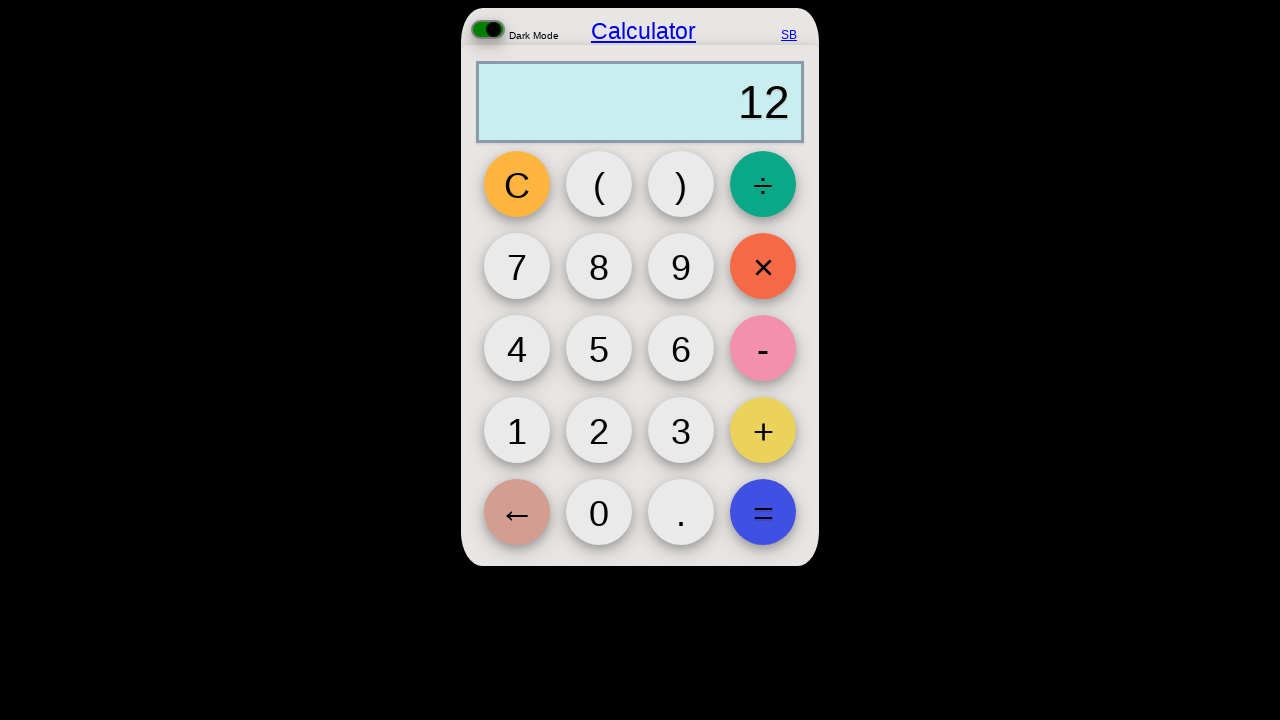

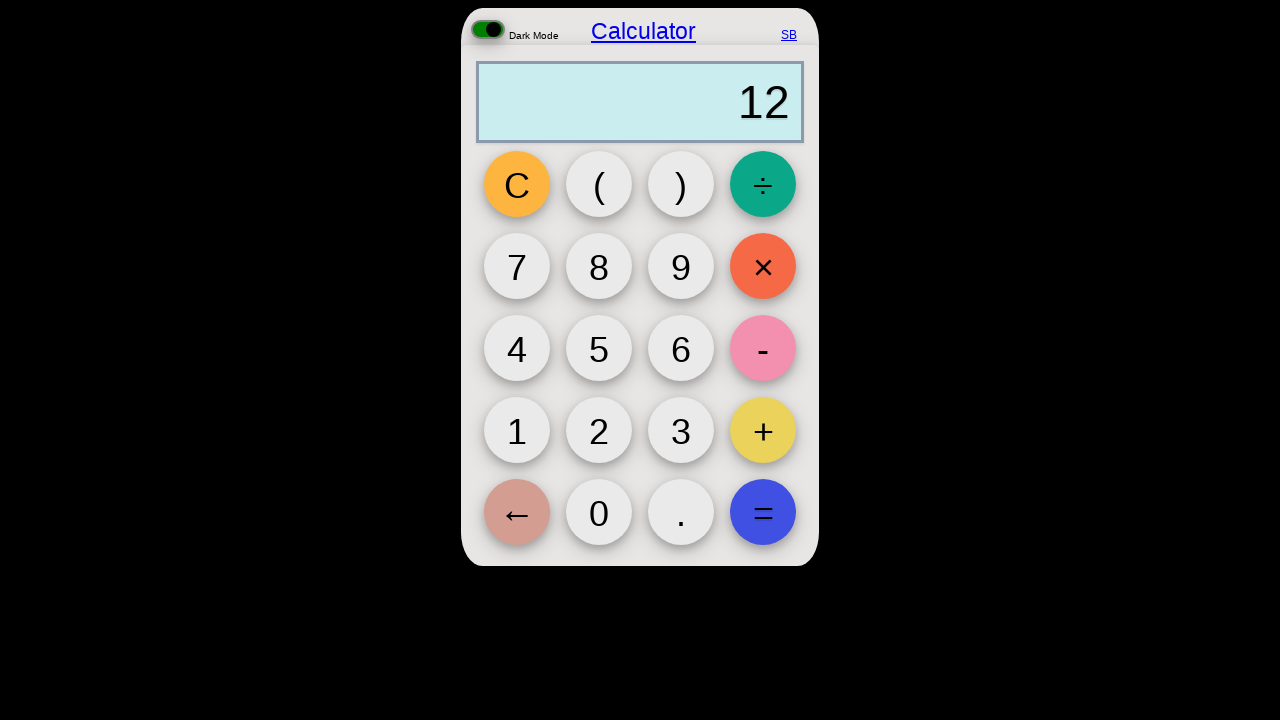